Tests the datetime-local input field by clicking on it and setting a date/time value

Starting URL: https://pauljadam.com/demos/html5-input-types.html

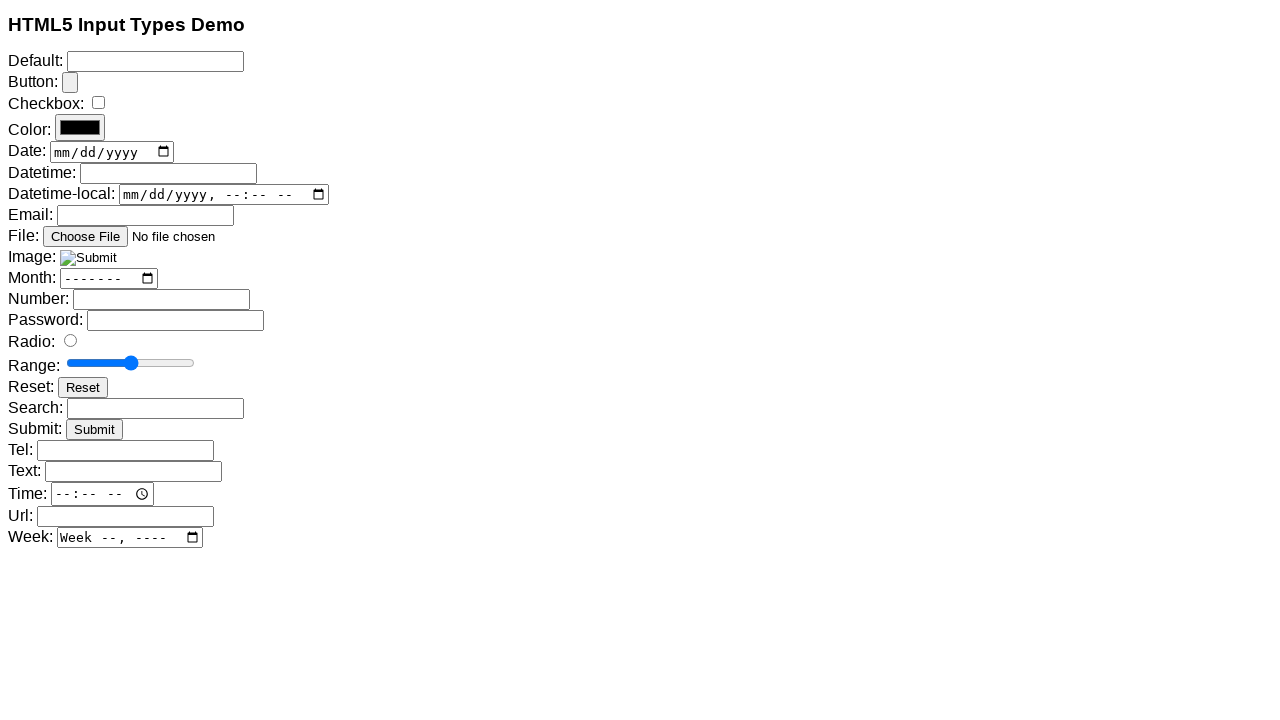

Waited for input elements to load
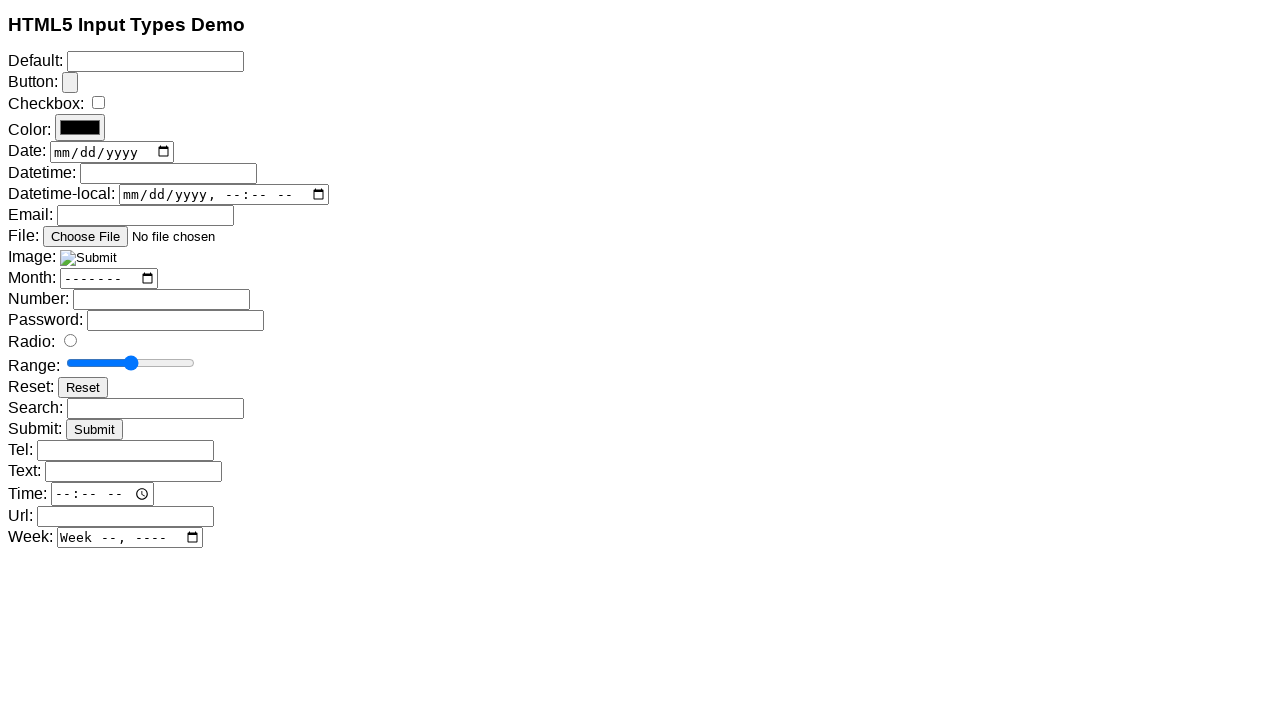

Located datetime-local input field
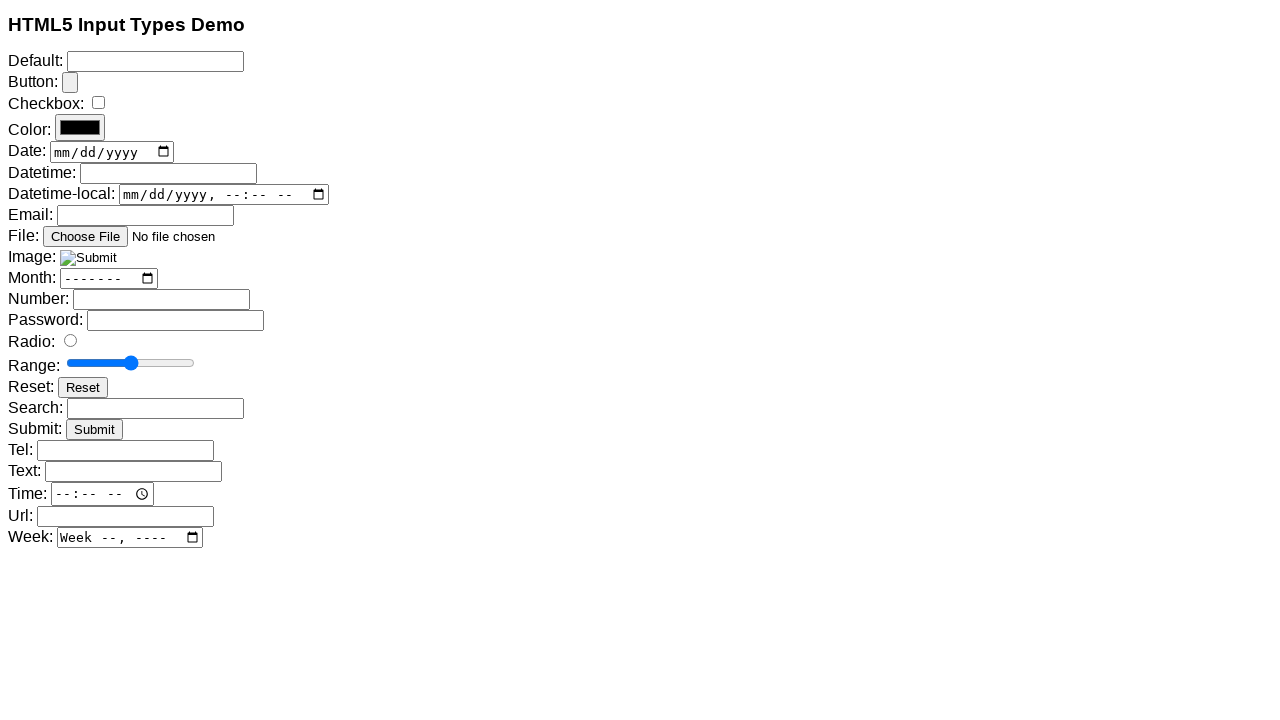

Clicked on datetime-local input field at (224, 194) on input[type='datetime-local']
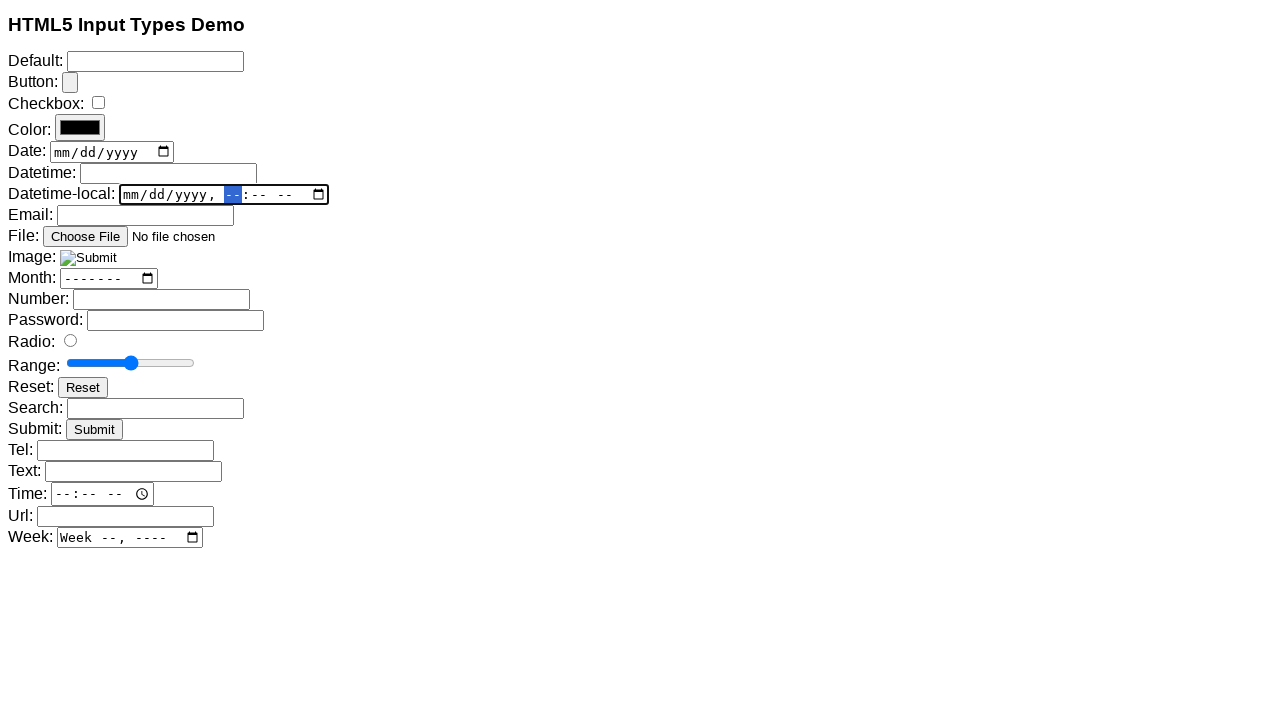

Filled datetime-local field with value '2020-11-13T11:20' on input[type='datetime-local']
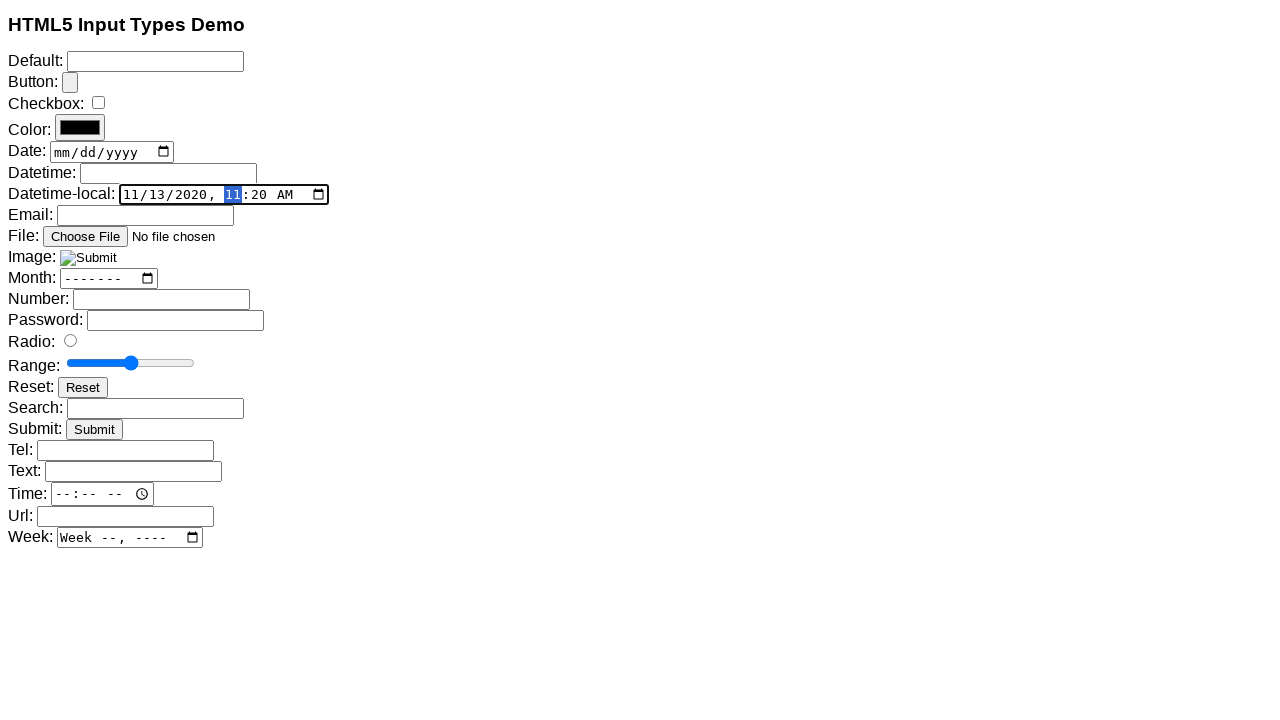

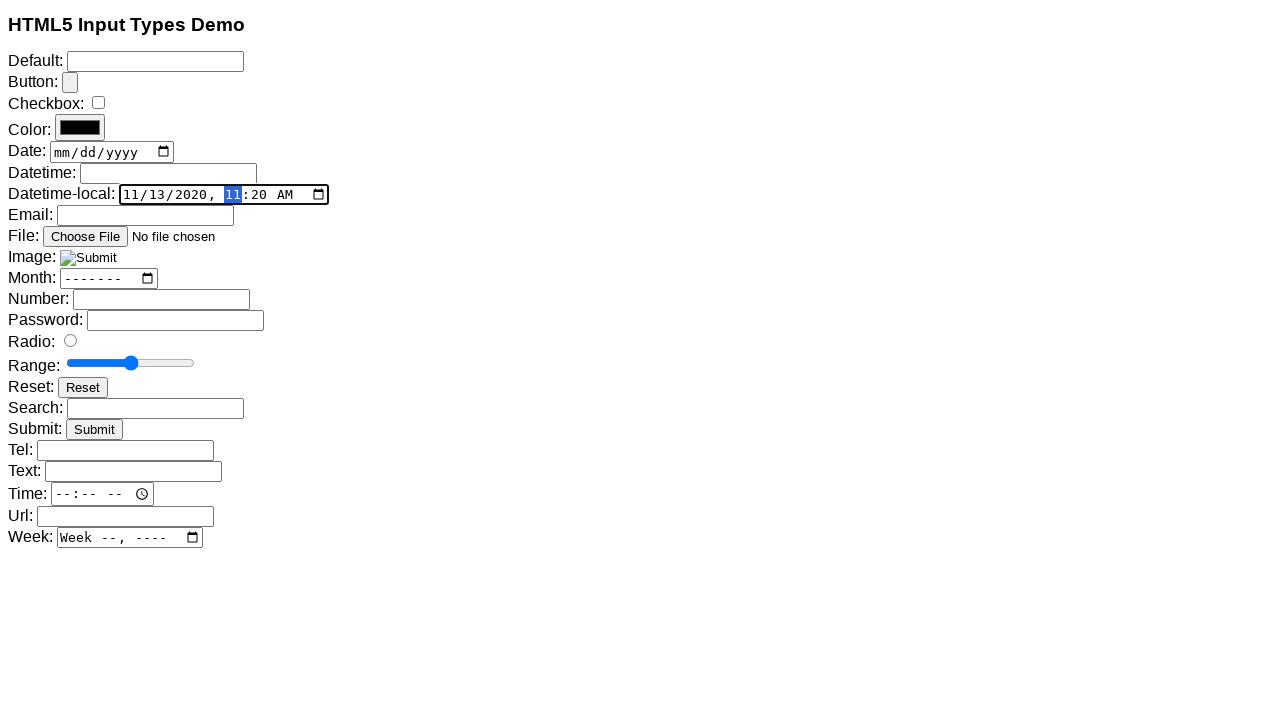